Tests product search functionality by searching for a specific product, verifying search results display correctly, and adding the product to cart

Starting URL: https://automationexercise.com/products

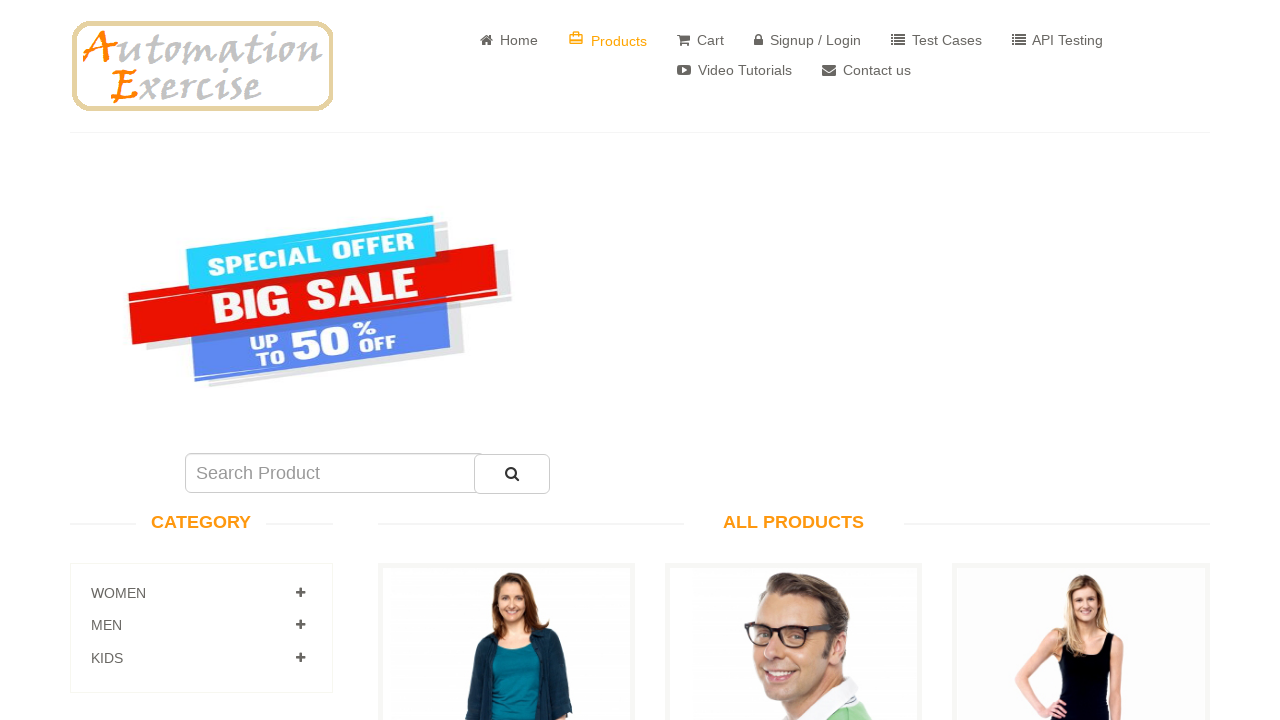

Search input field is visible
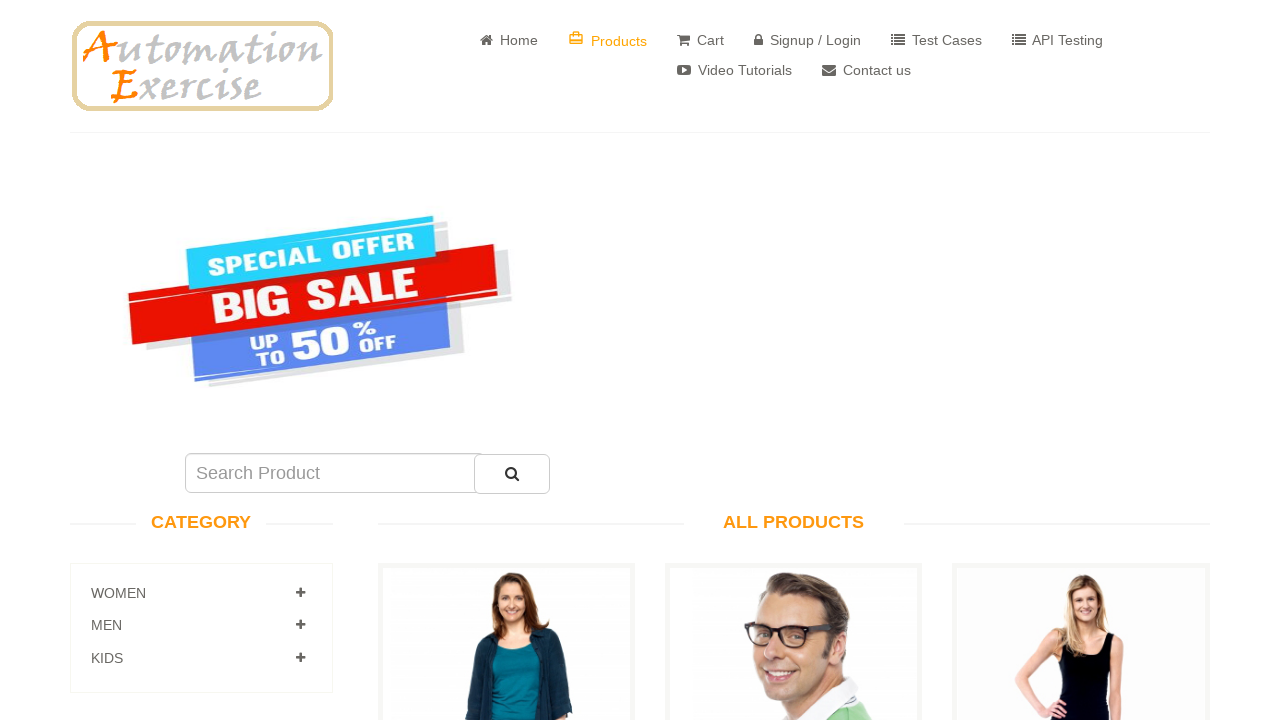

Filled search field with 'Stylish Dress' on #search_product
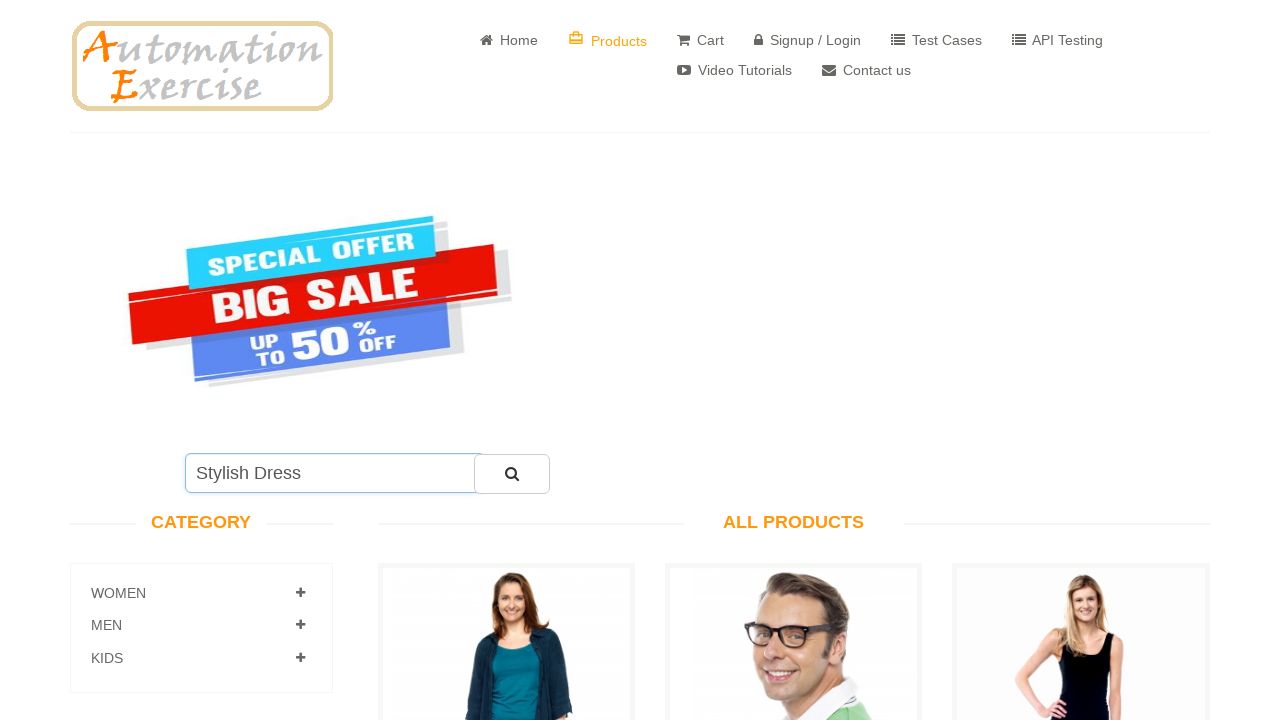

Clicked search button to initiate product search at (512, 474) on #submit_search
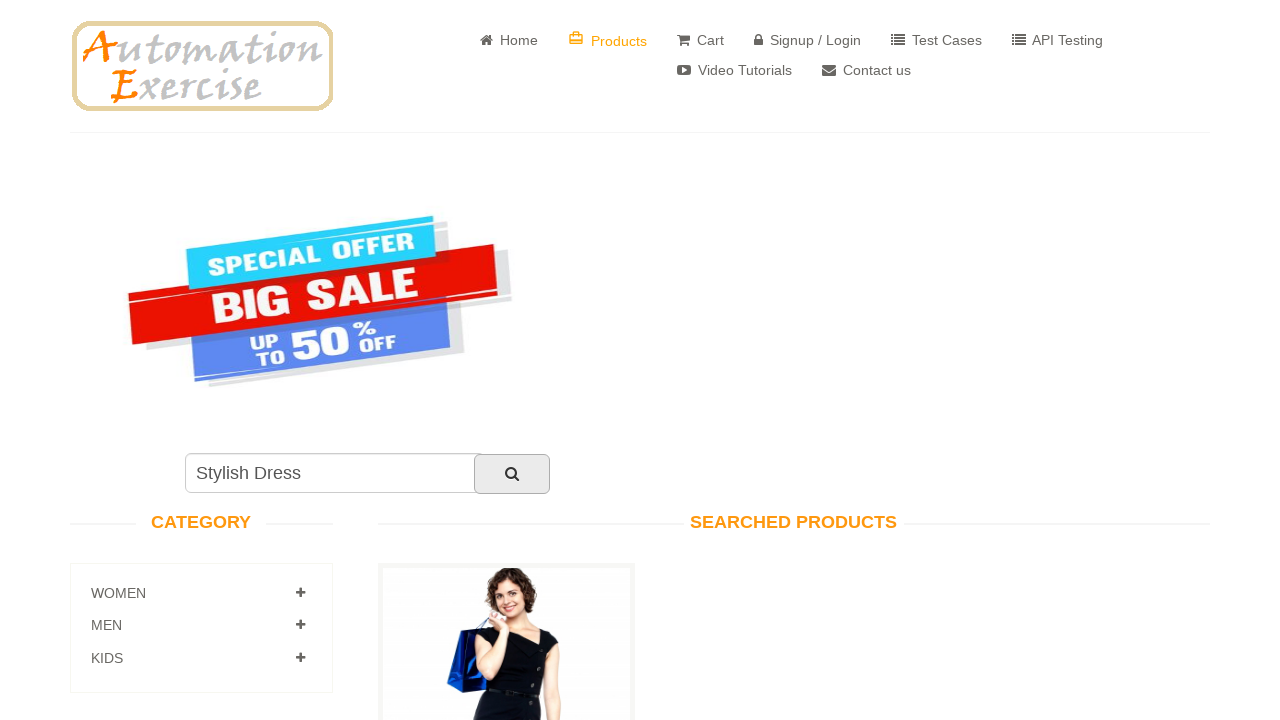

Search results loaded with product image wrapper visible
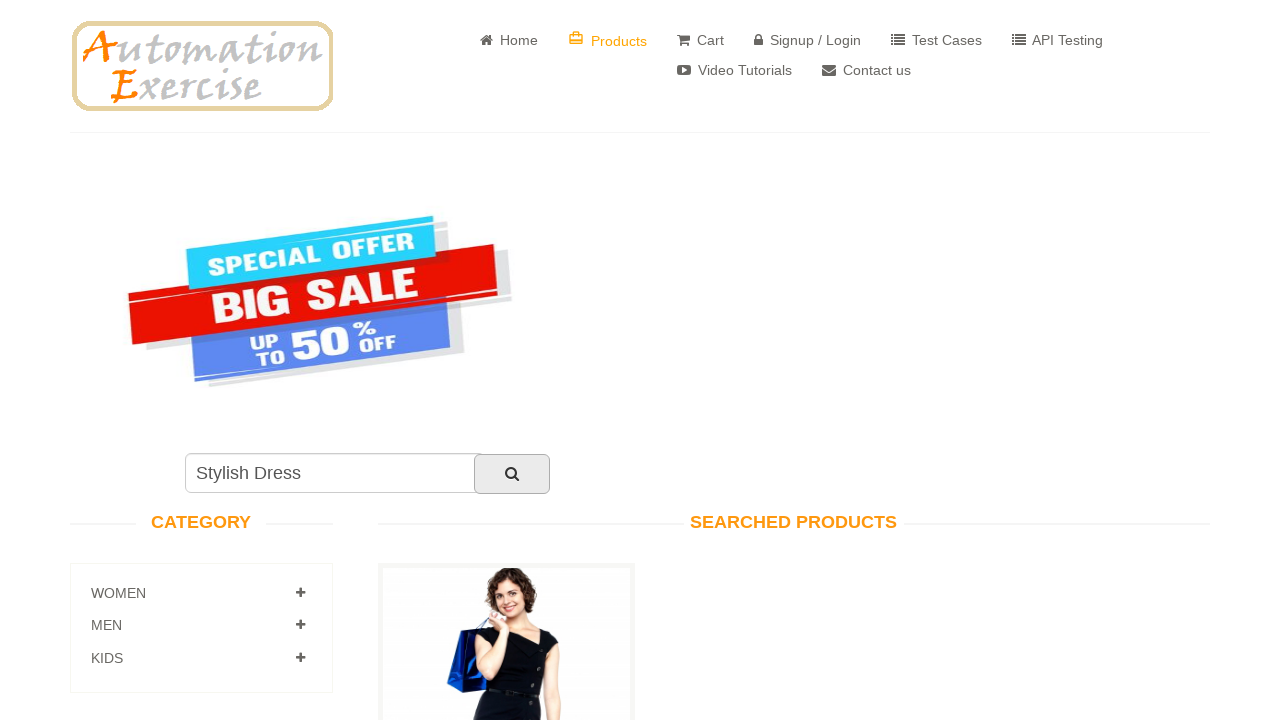

Product image is visible in search results
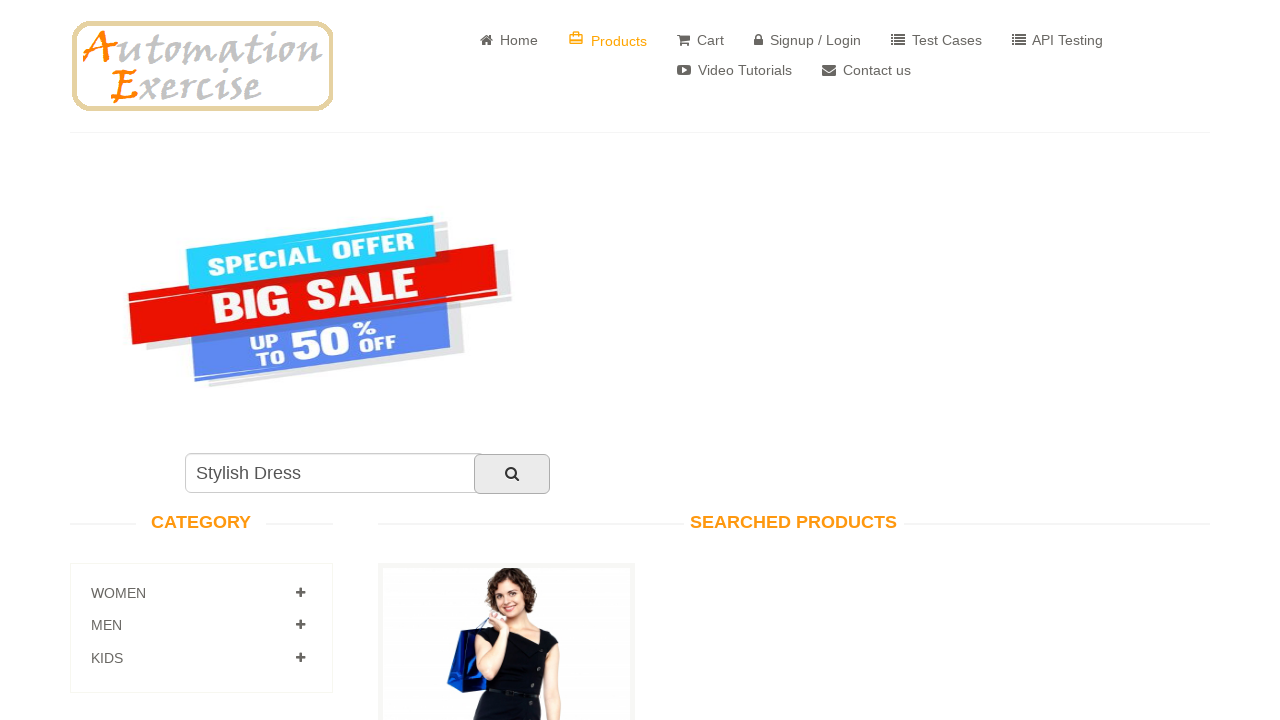

Product description text is visible
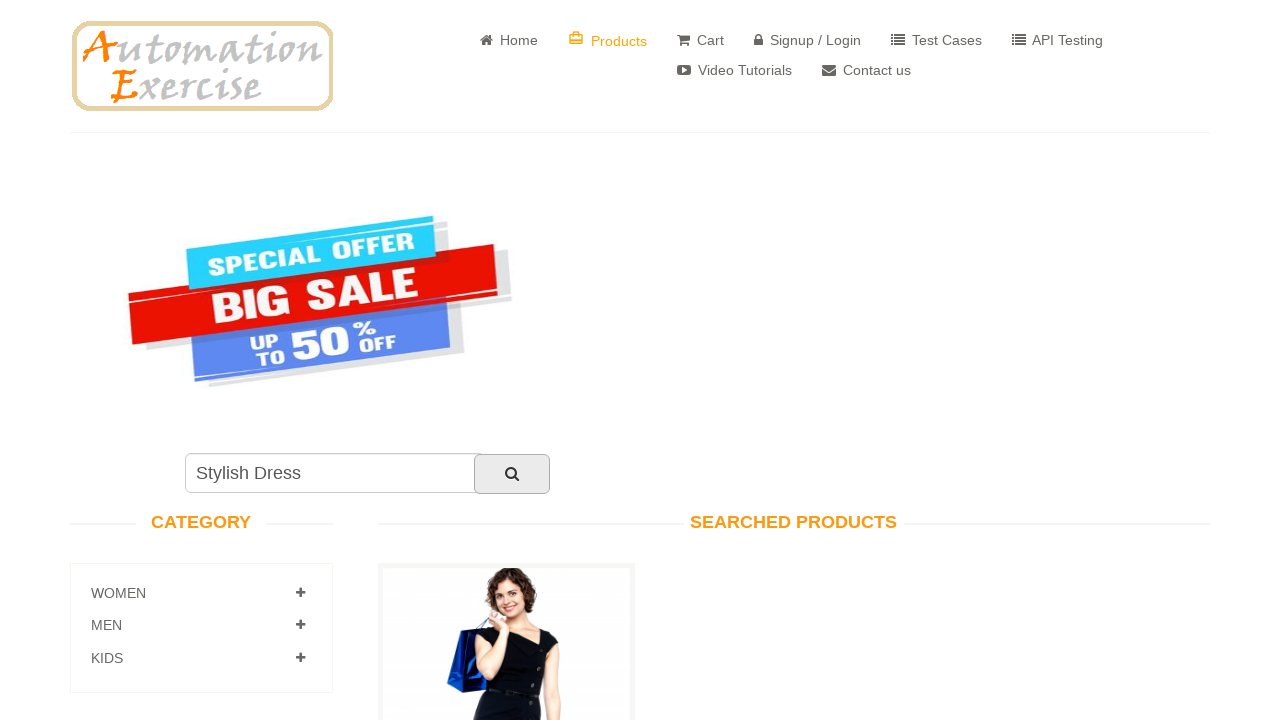

Product price heading is visible
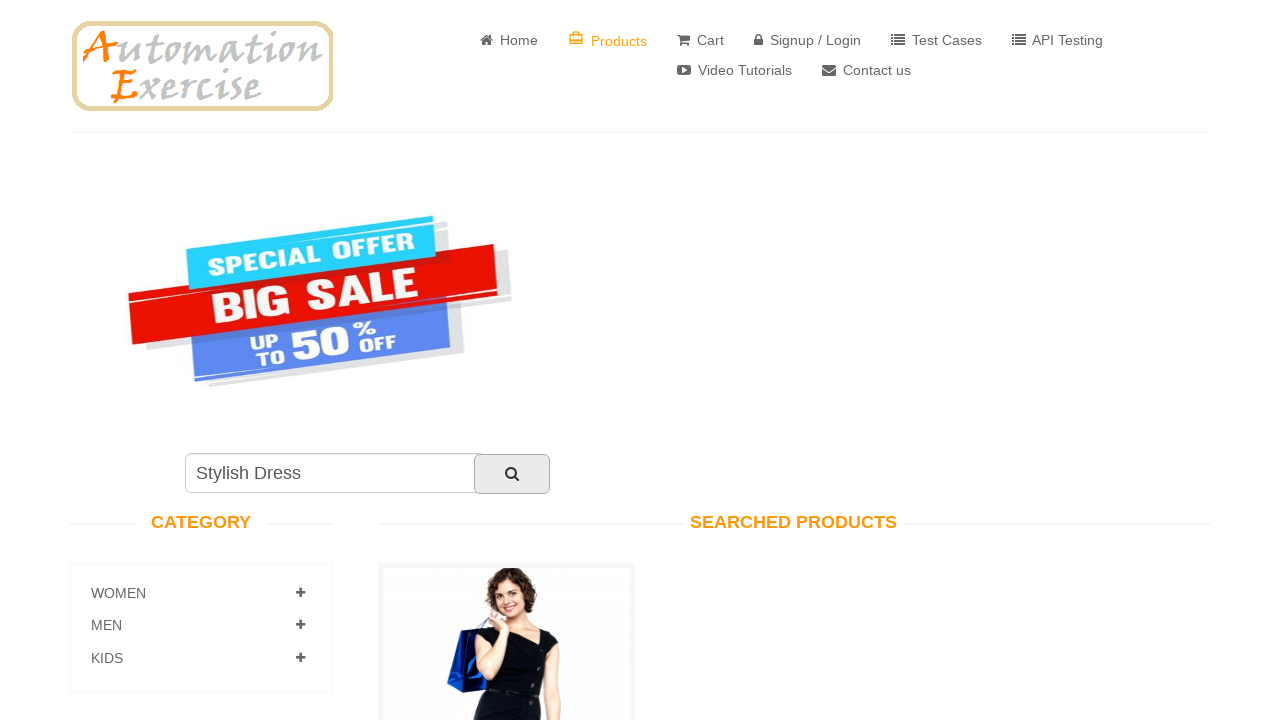

Located add to cart button for the product
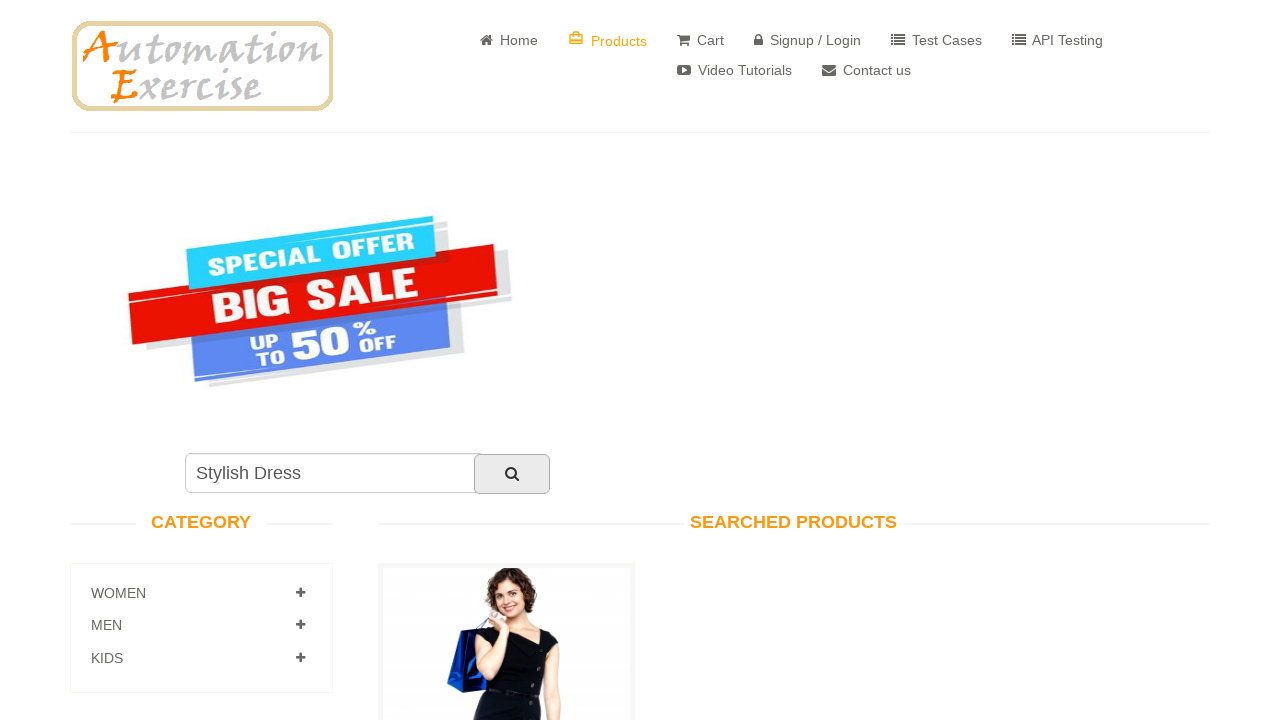

Scrolled add to cart button into view
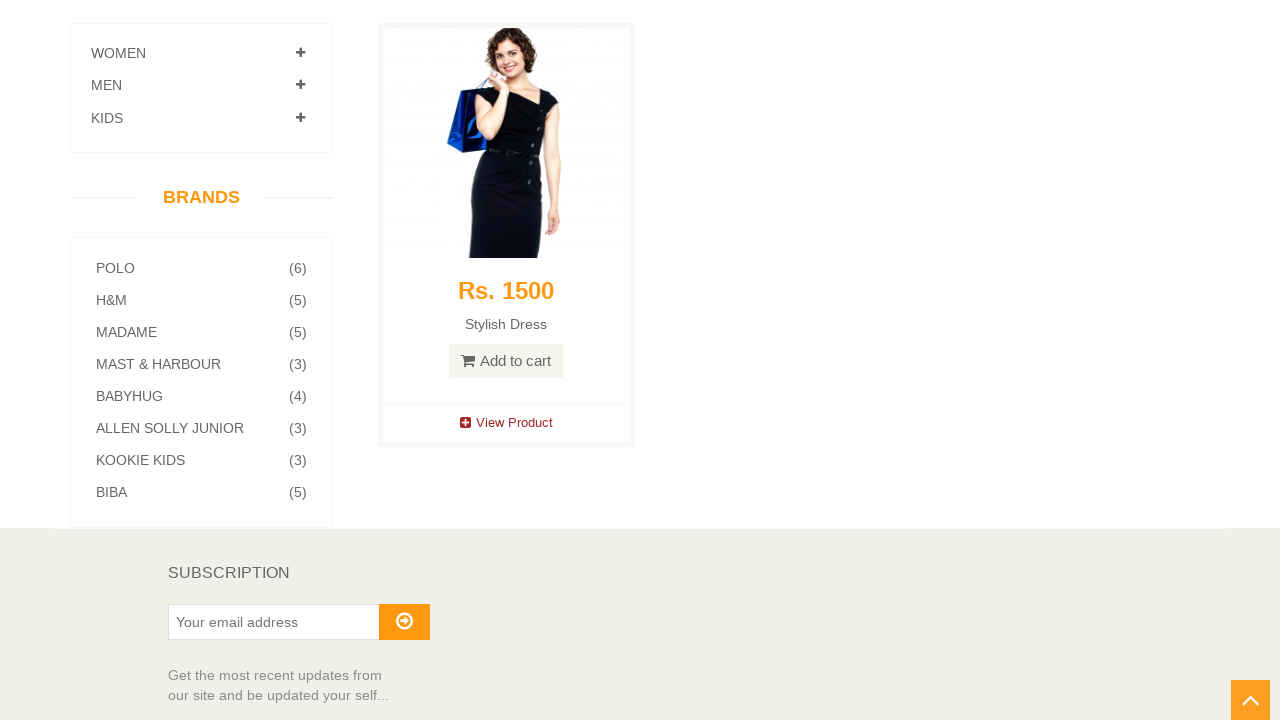

Clicked add to cart button at (506, 361) on xpath=//*[@class='features_items']/div[2]/div/div/div/a
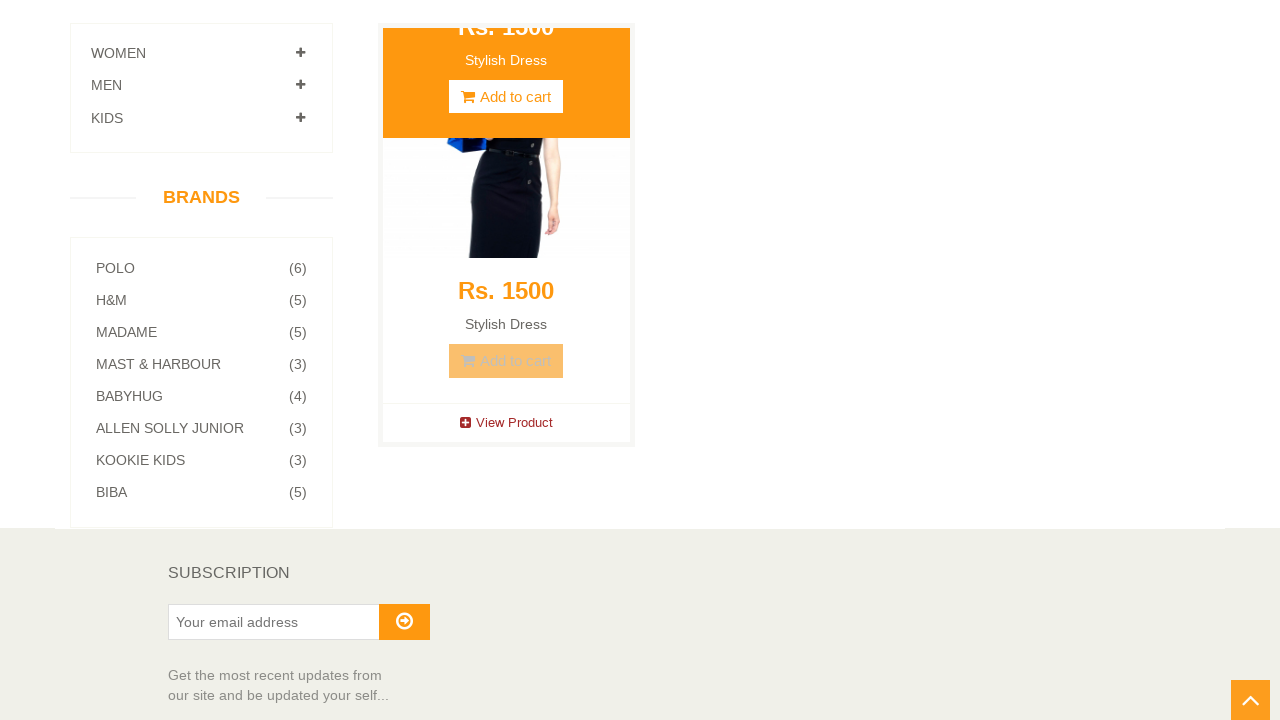

Cart confirmation modal appeared with success message
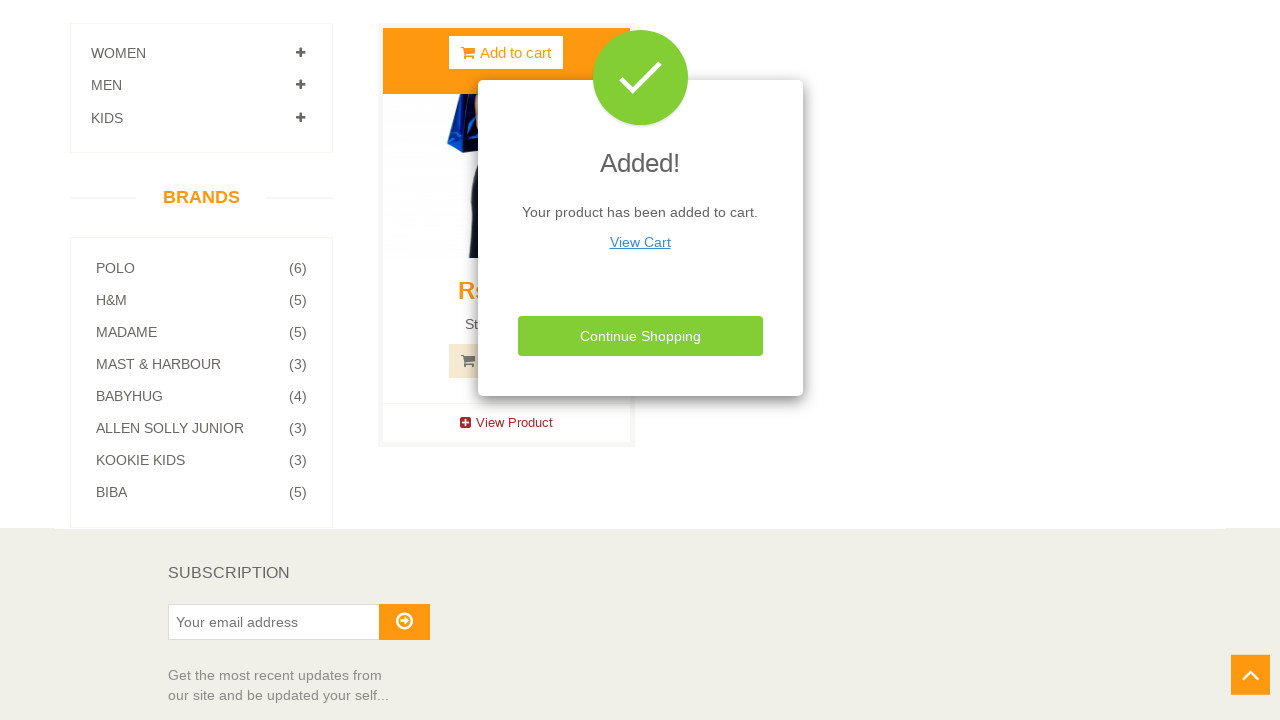

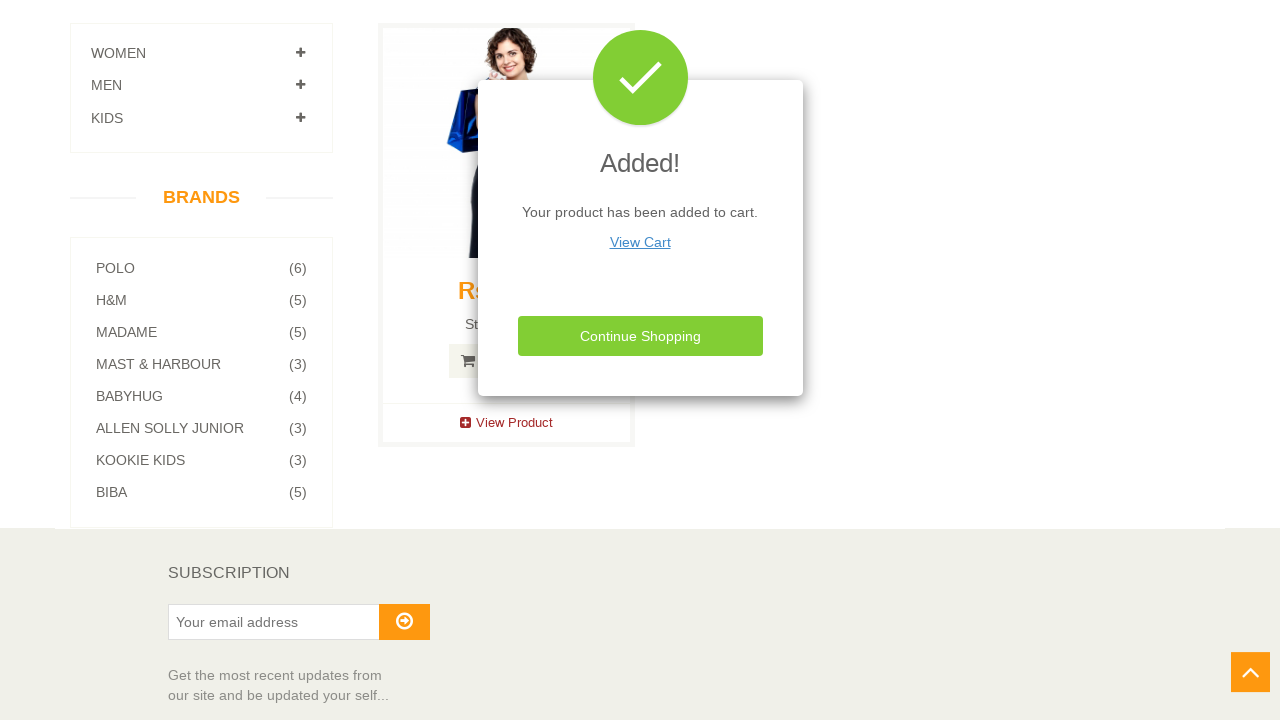